Tests the navigation menu links on the Selenium website by finding all menu items, clicking each one, and verifying the pages load successfully without errors.

Starting URL: https://www.selenium.dev

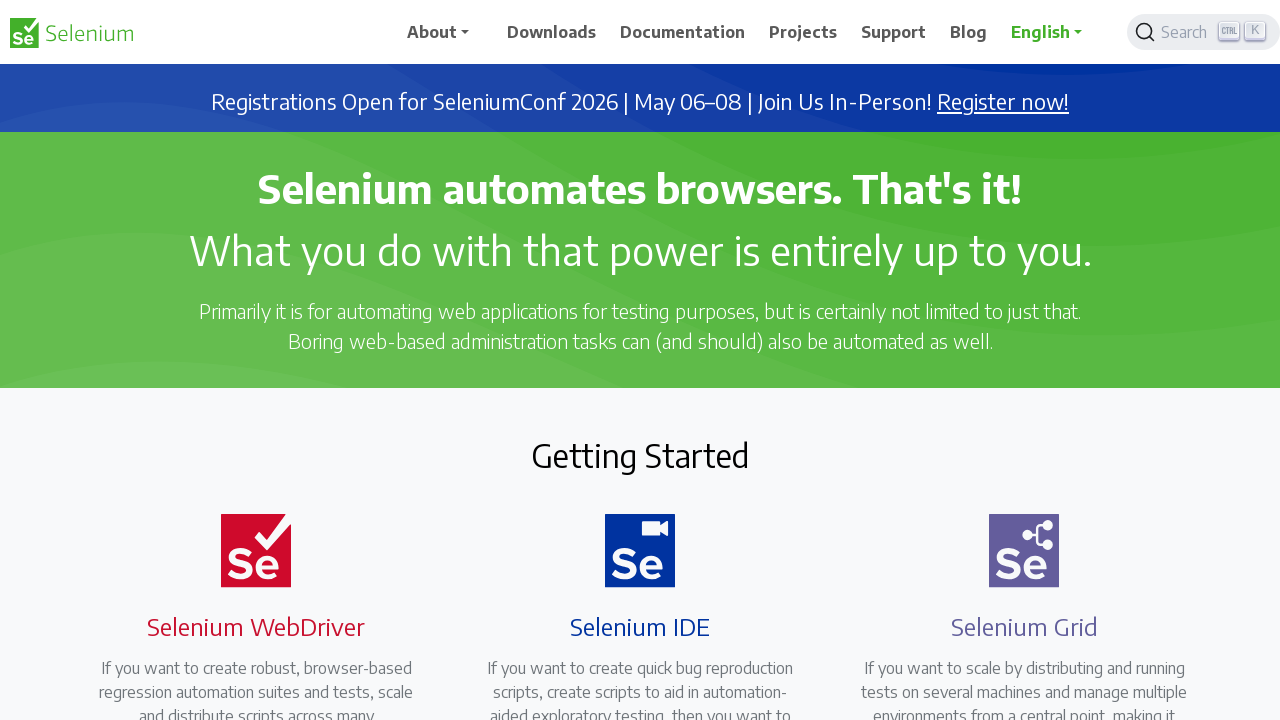

Navigation menu loaded
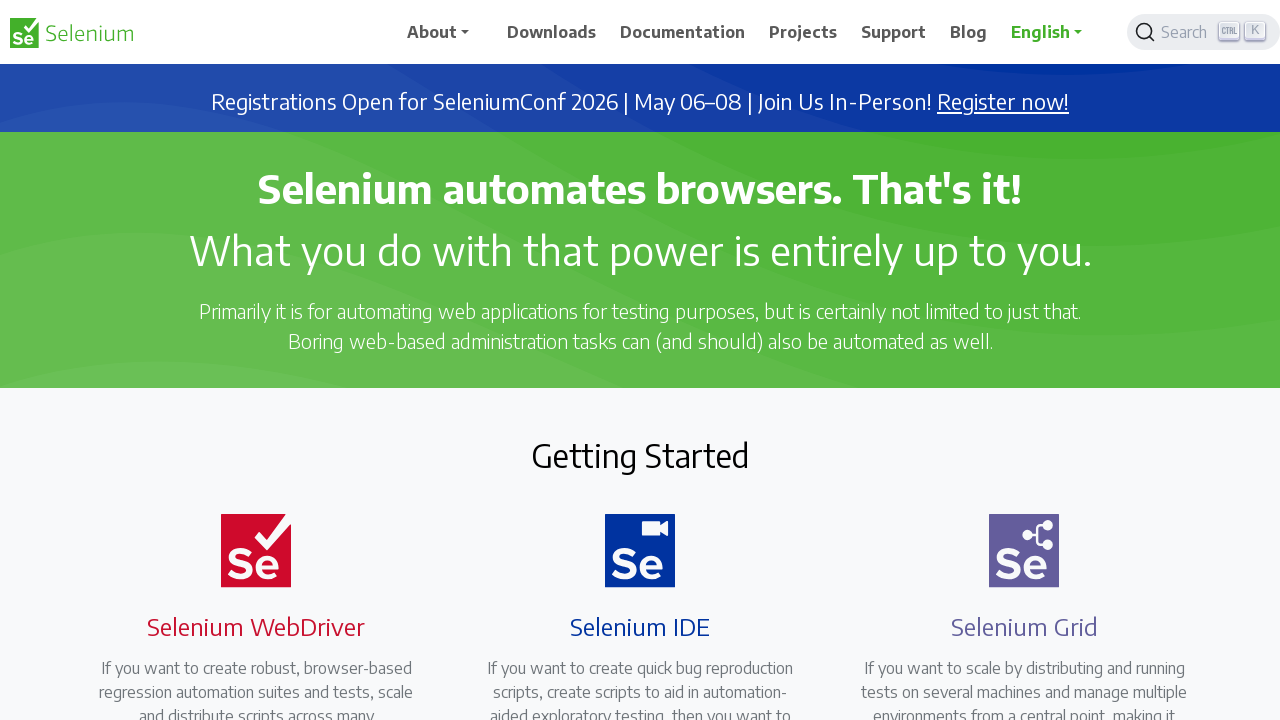

Located all navigation menu links
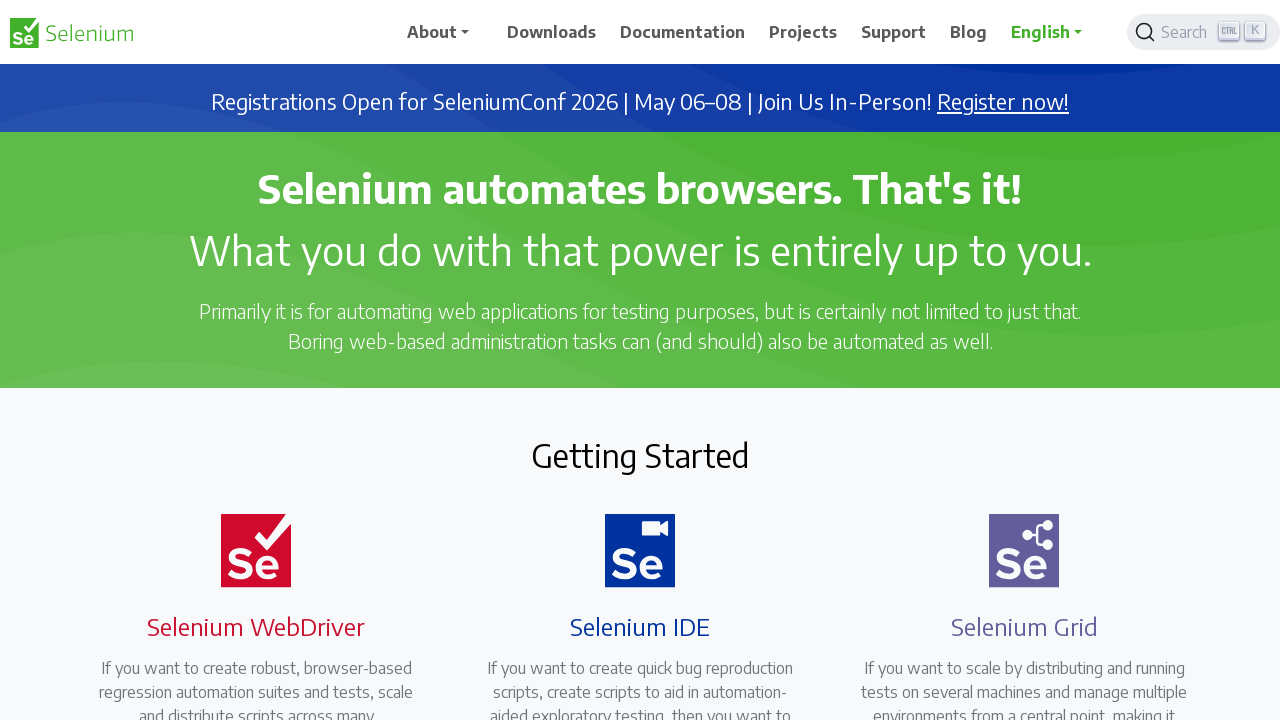

Extracted 19 menu link texts
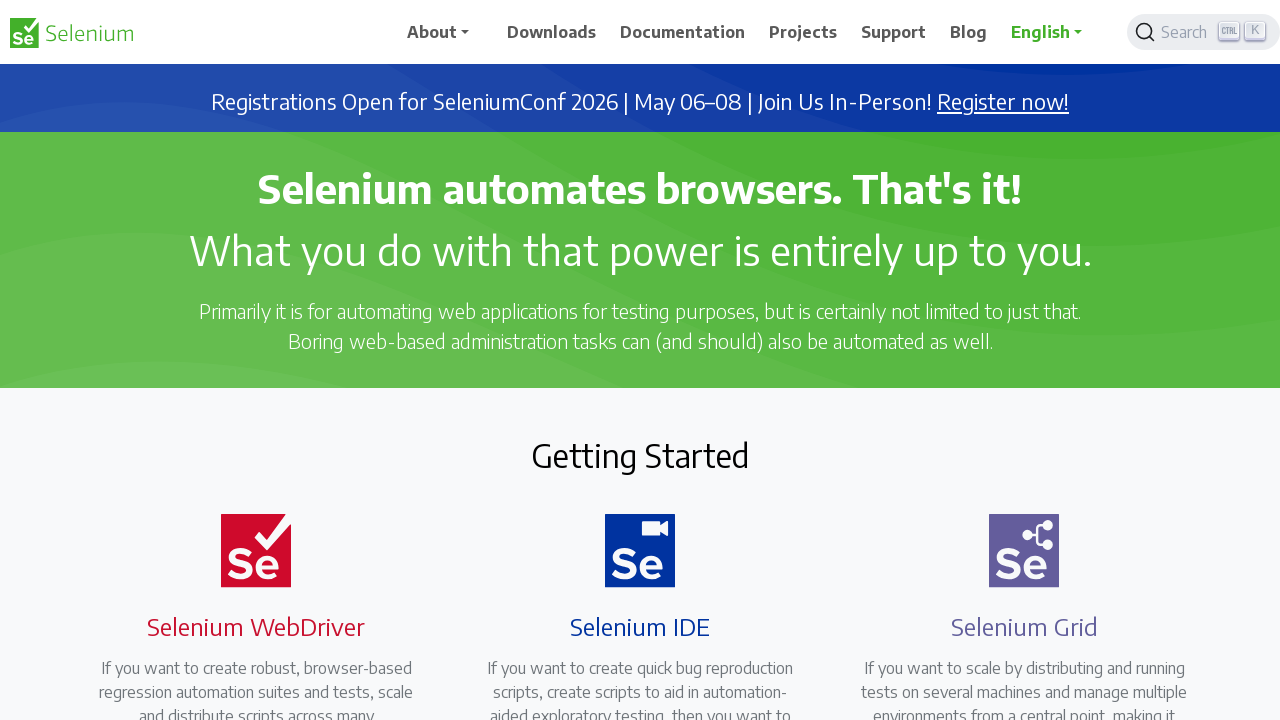

Clicked navigation menu link: '.cls-1{fill:#43b02a}Selenium logo green' at (71, 32) on nav a:has-text('.cls-1{fill:#43b02a}Selenium logo green')
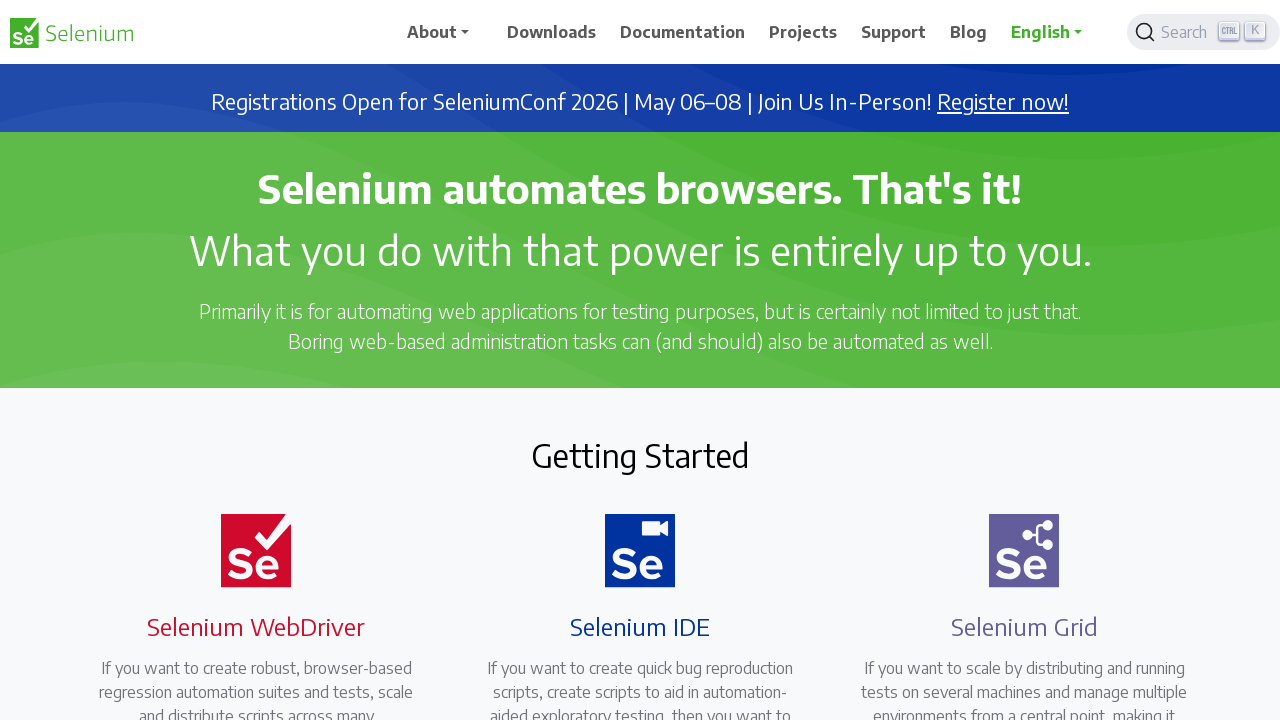

Page loaded after clicking '.cls-1{fill:#43b02a}Selenium logo green'
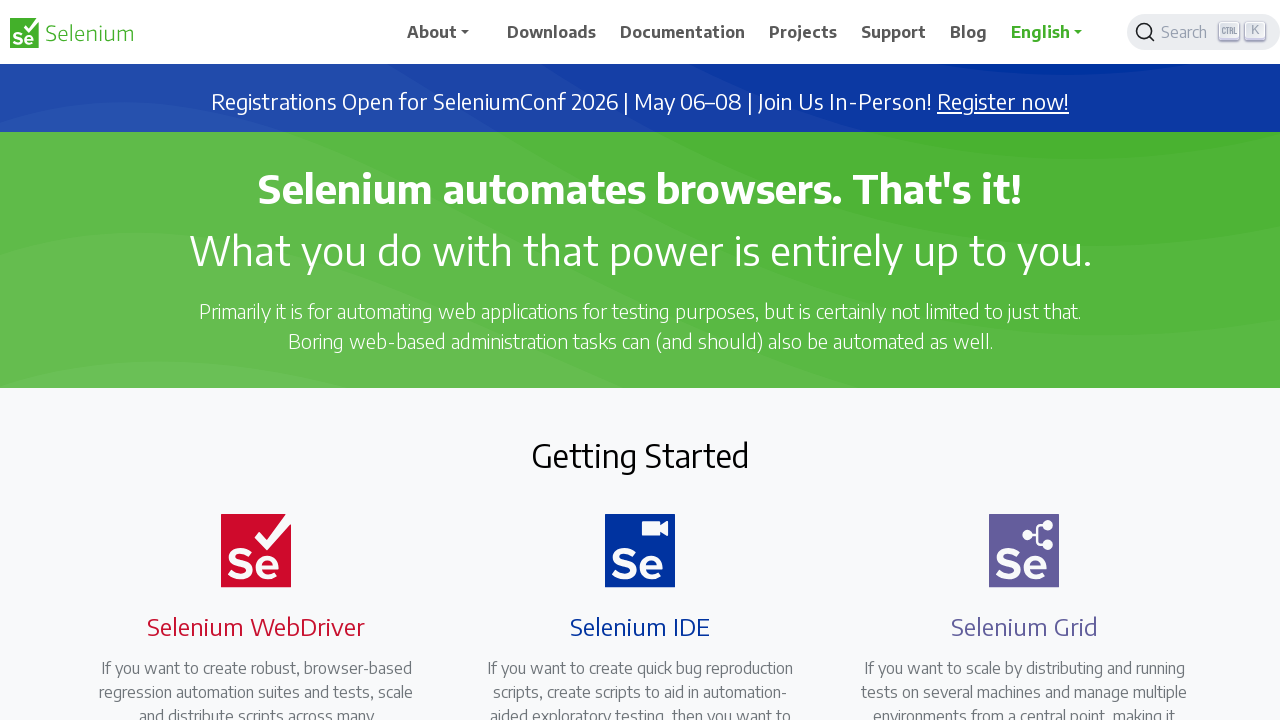

Navigated back to Selenium website
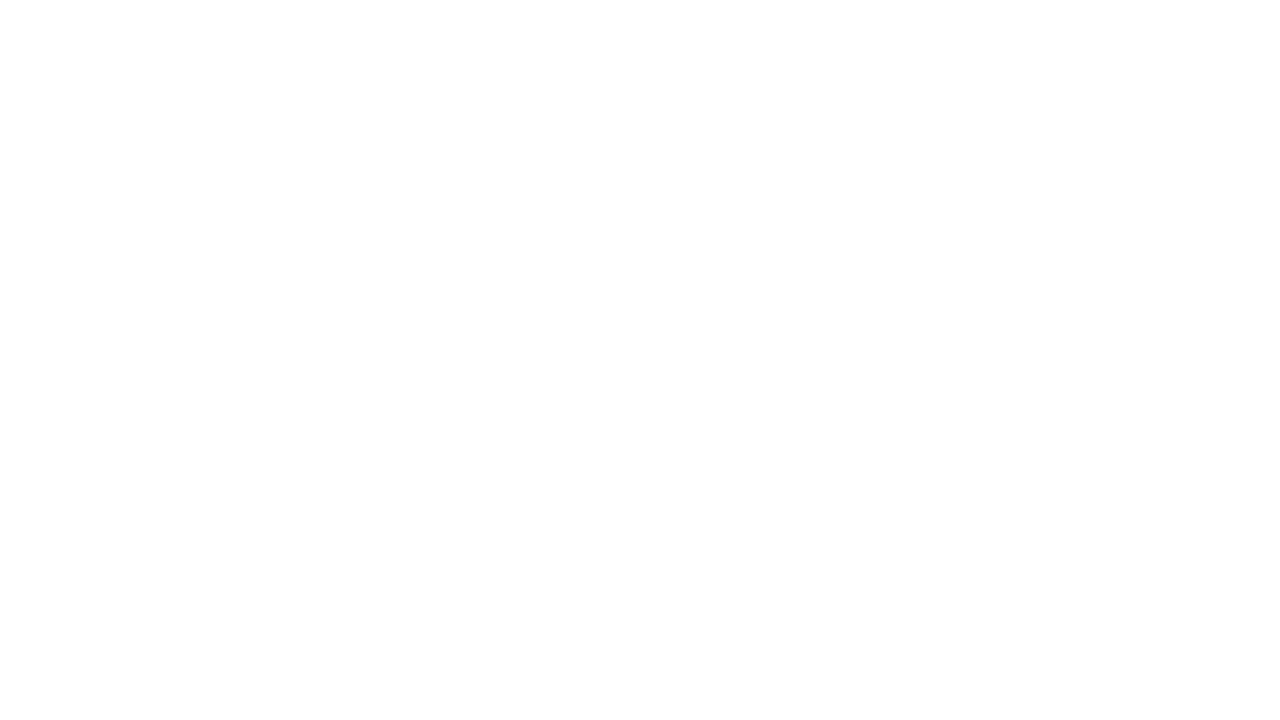

Selenium website reloaded after navigation back
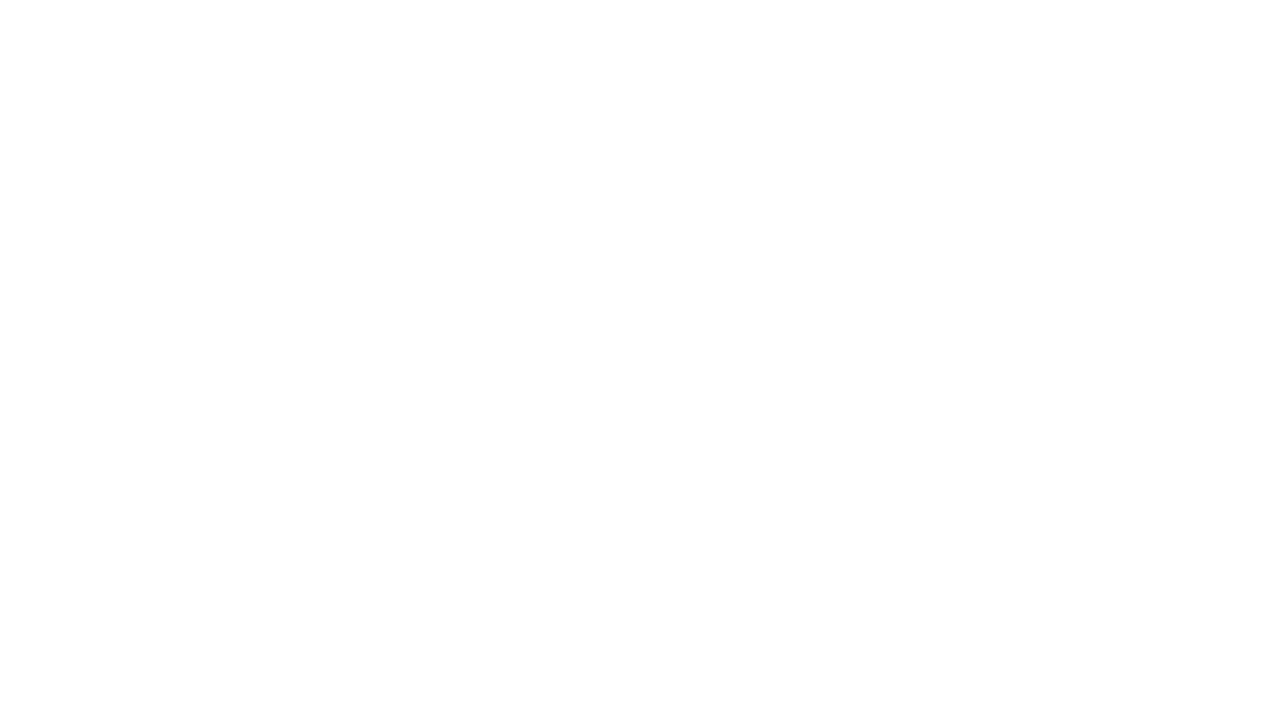

Error clicking 'About', returned to Selenium website on nav a:has-text('About')
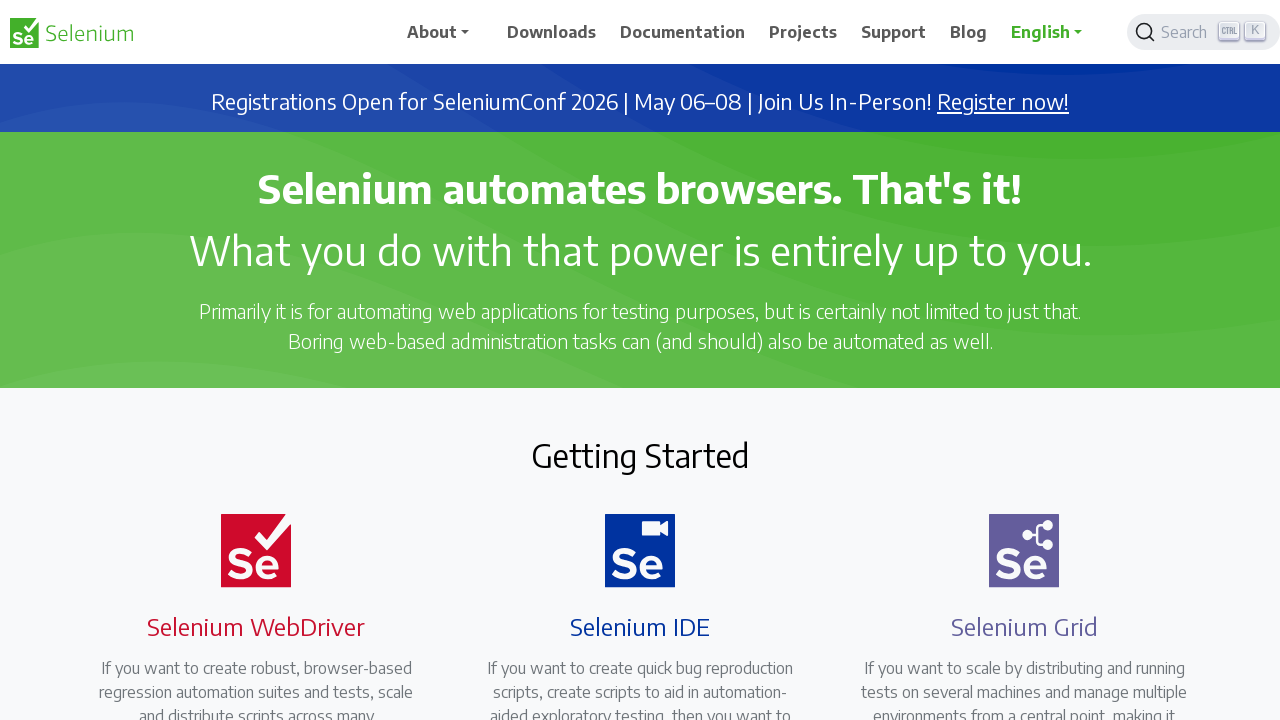

Selenium website reloaded after error
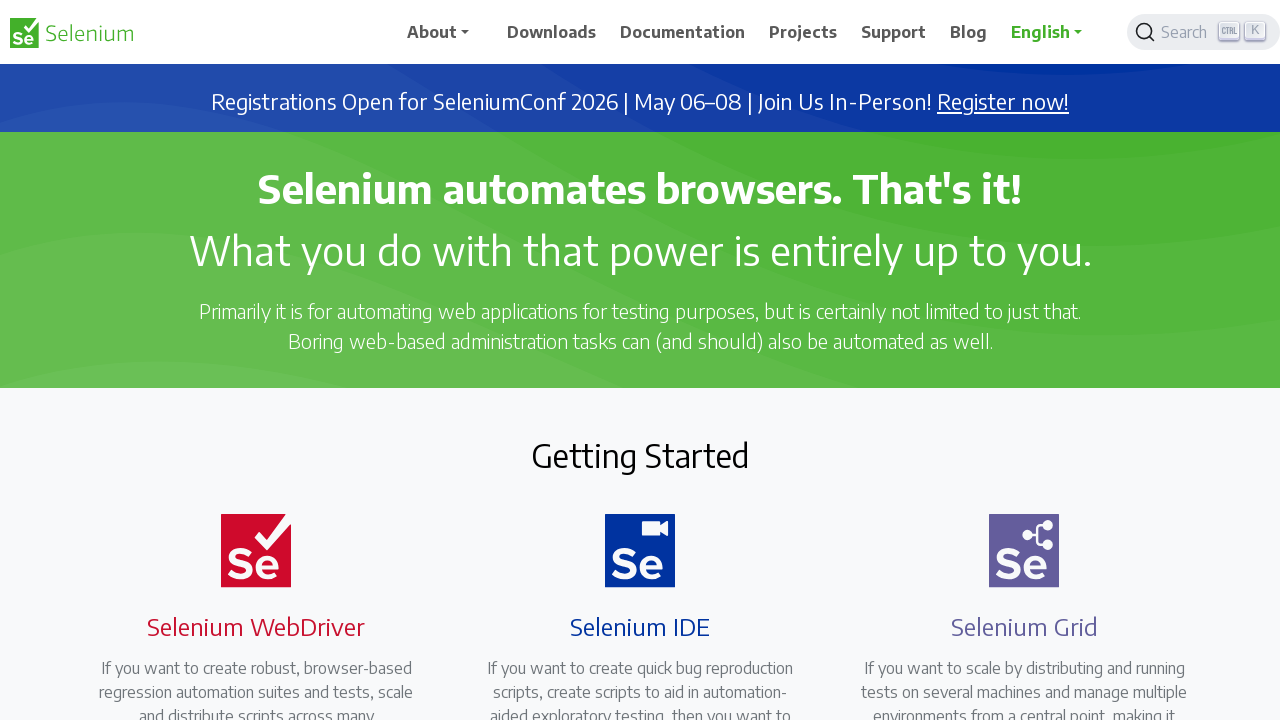

Error clicking 'About Selenium', returned to Selenium website on nav a:has-text('About Selenium')
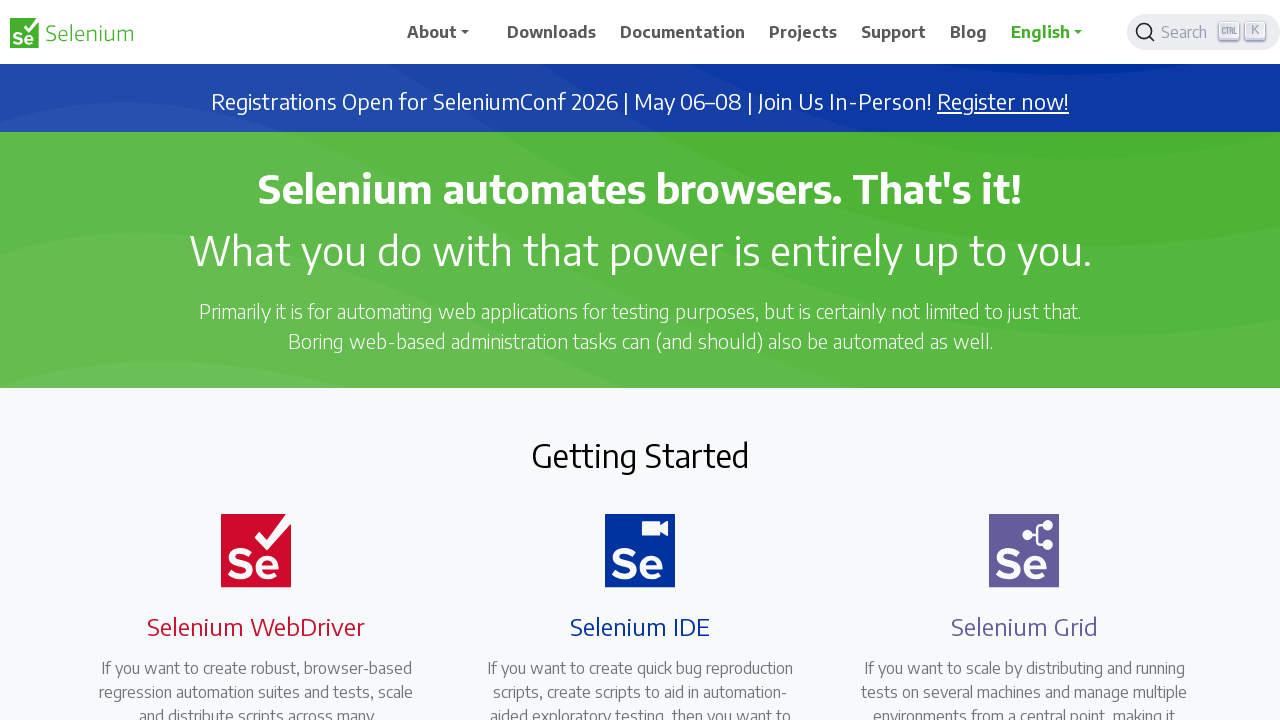

Selenium website reloaded after error
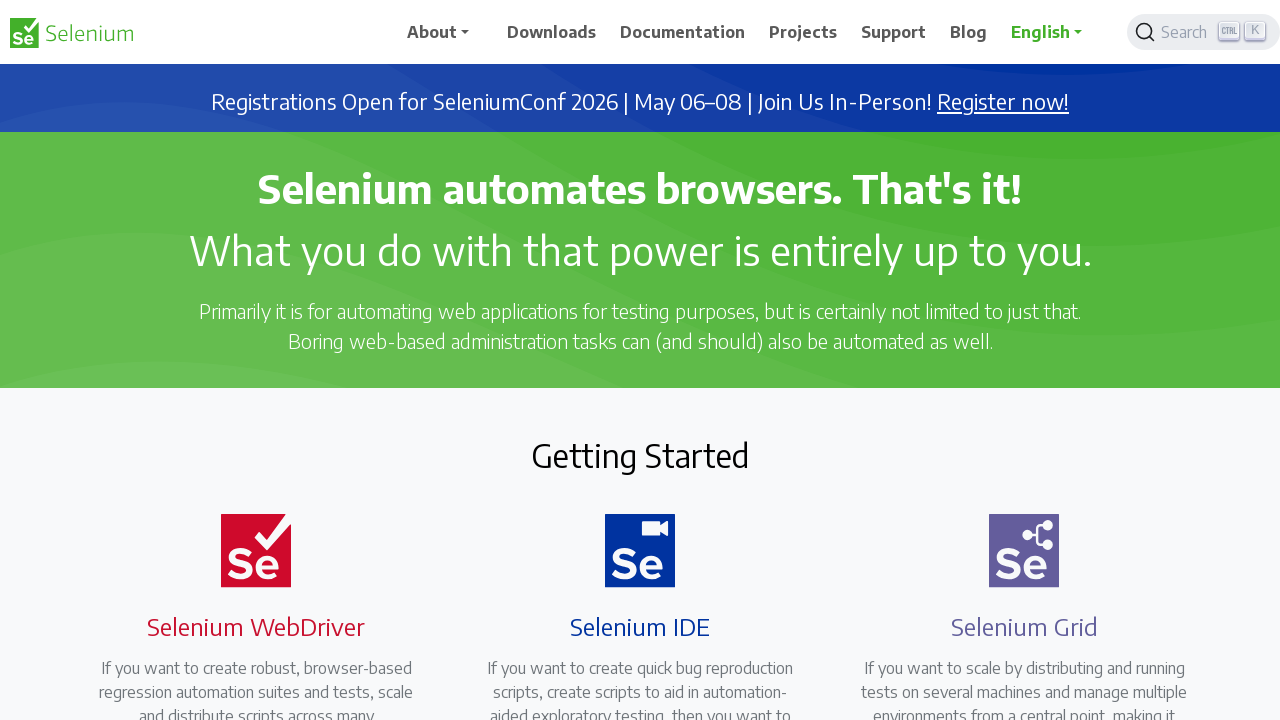

Error clicking 'Structure and Governance', returned to Selenium website on nav a:has-text('Structure and Governance')
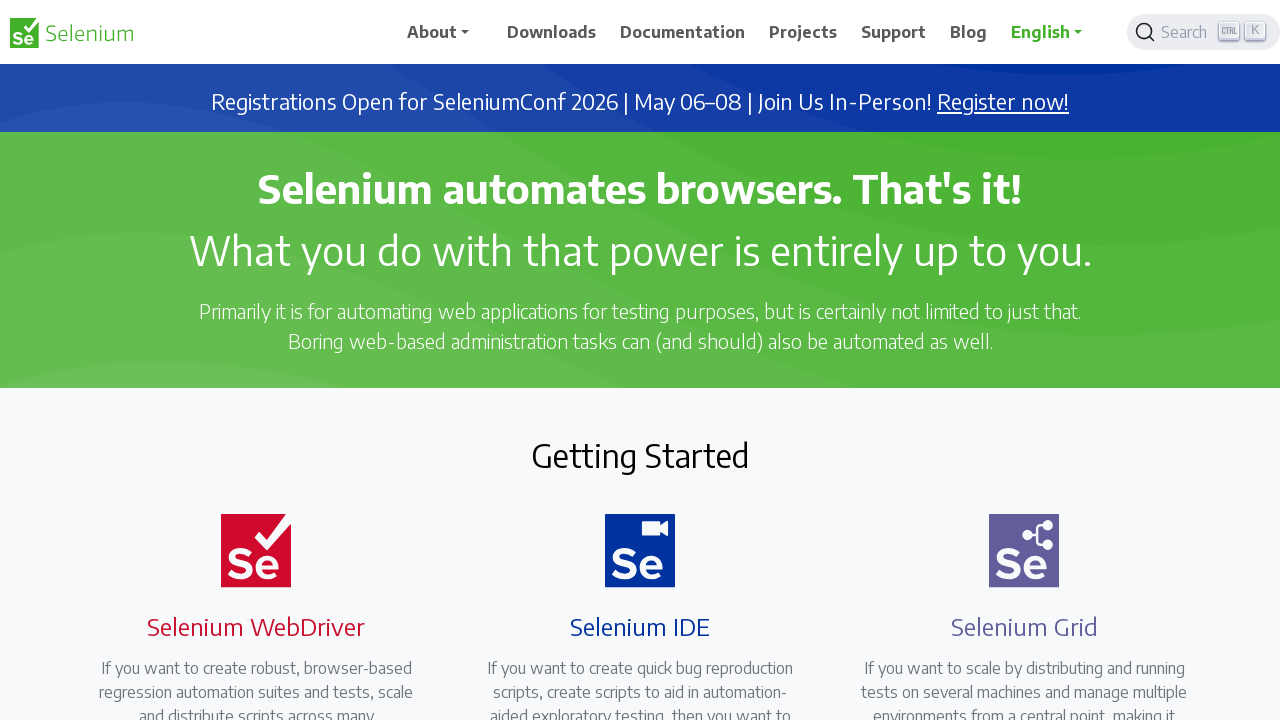

Selenium website reloaded after error
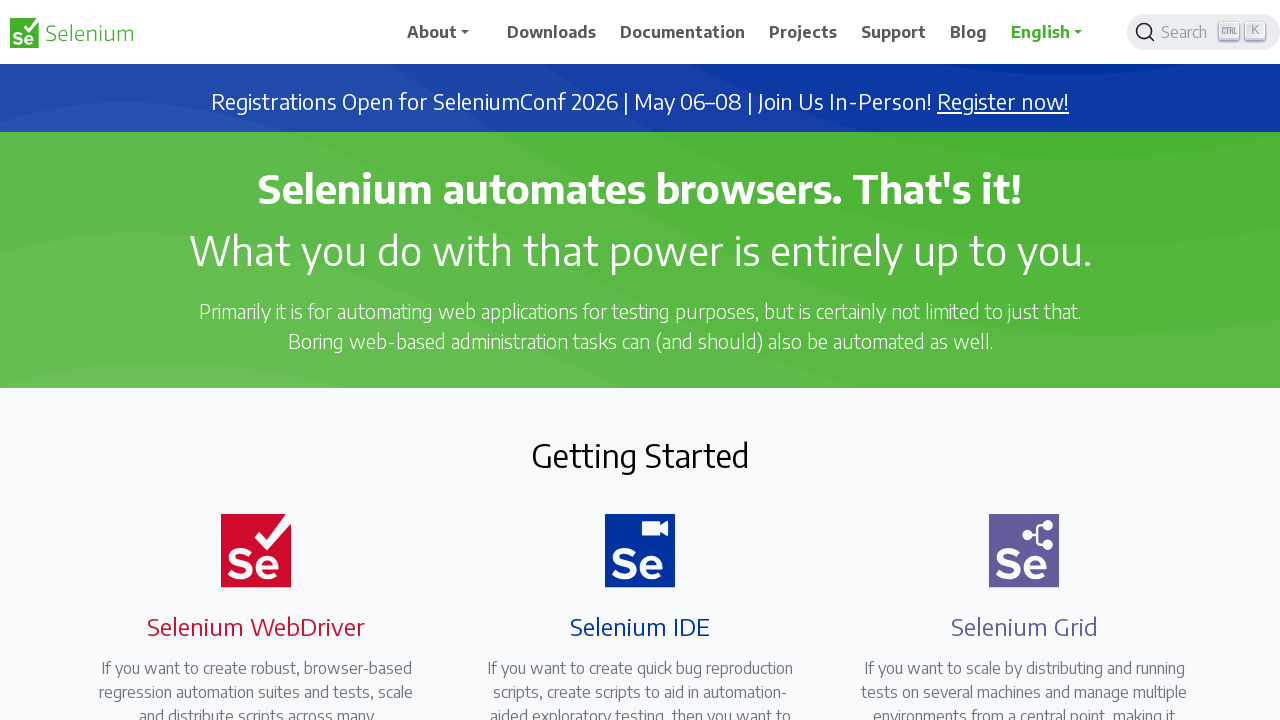

Error clicking 'Events', returned to Selenium website on nav a:has-text('Events')
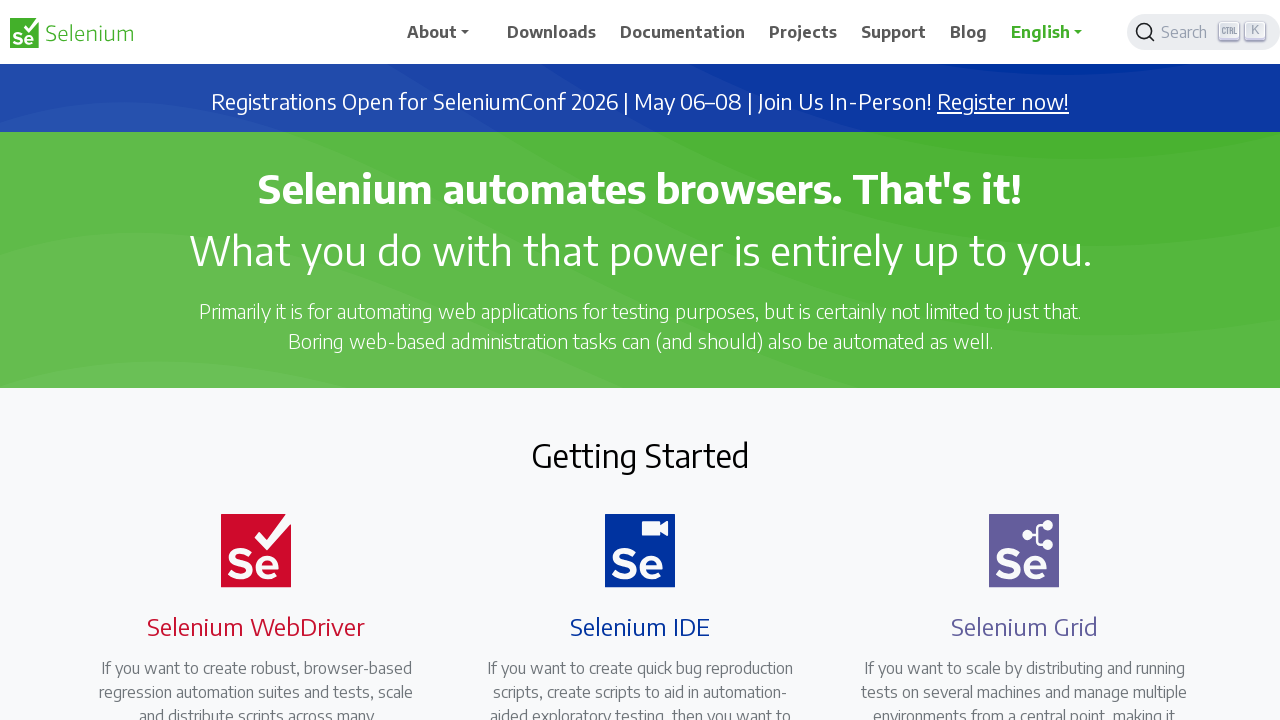

Selenium website reloaded after error
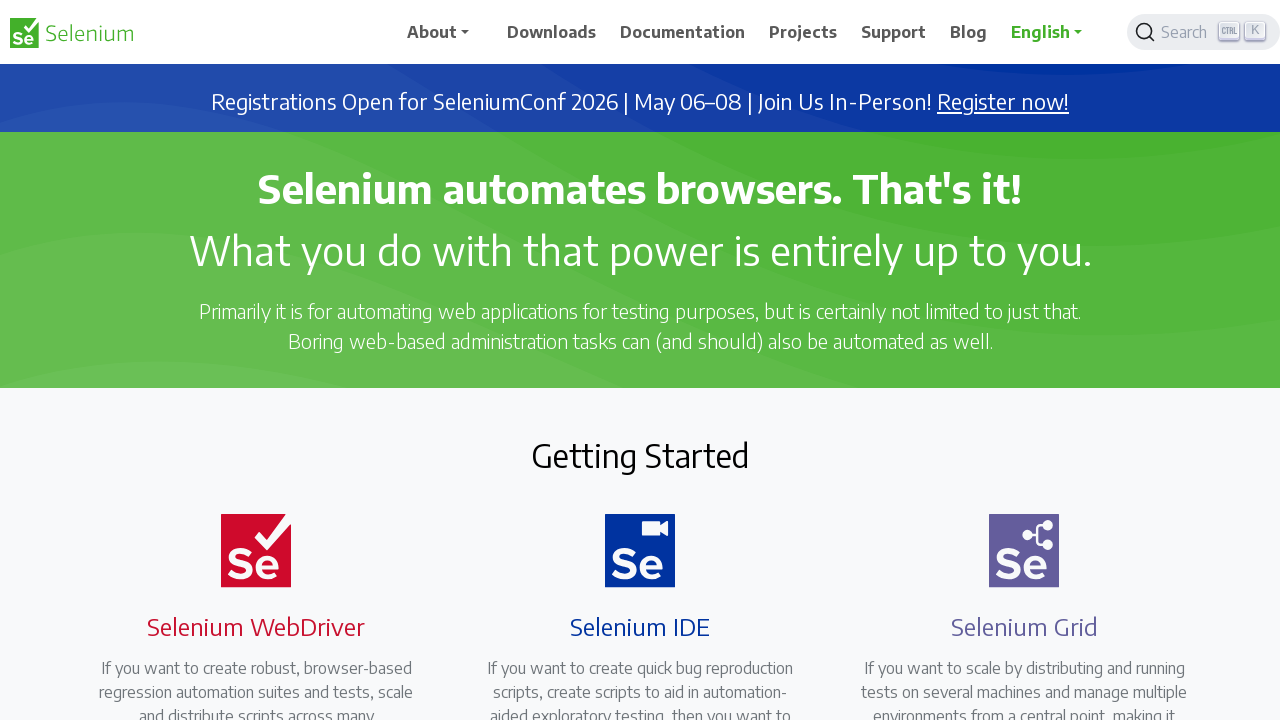

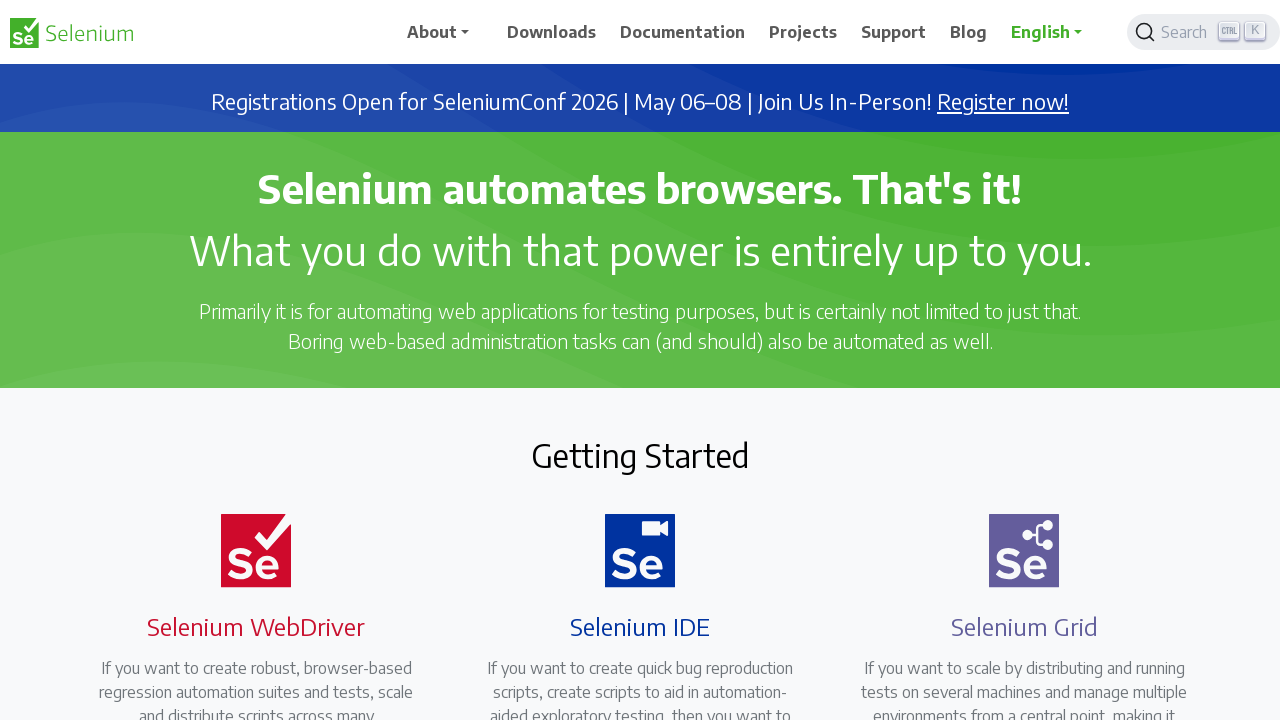